Tests SpiceJet flight booking form by selecting one-way trip, choosing departure and destination cities (Hyderabad to Chennai), selecting departure date, adding 2 children as passengers, changing currency to USD, selecting Students fare type, and clicking Search Flight.

Starting URL: https://www.spicejet.com/

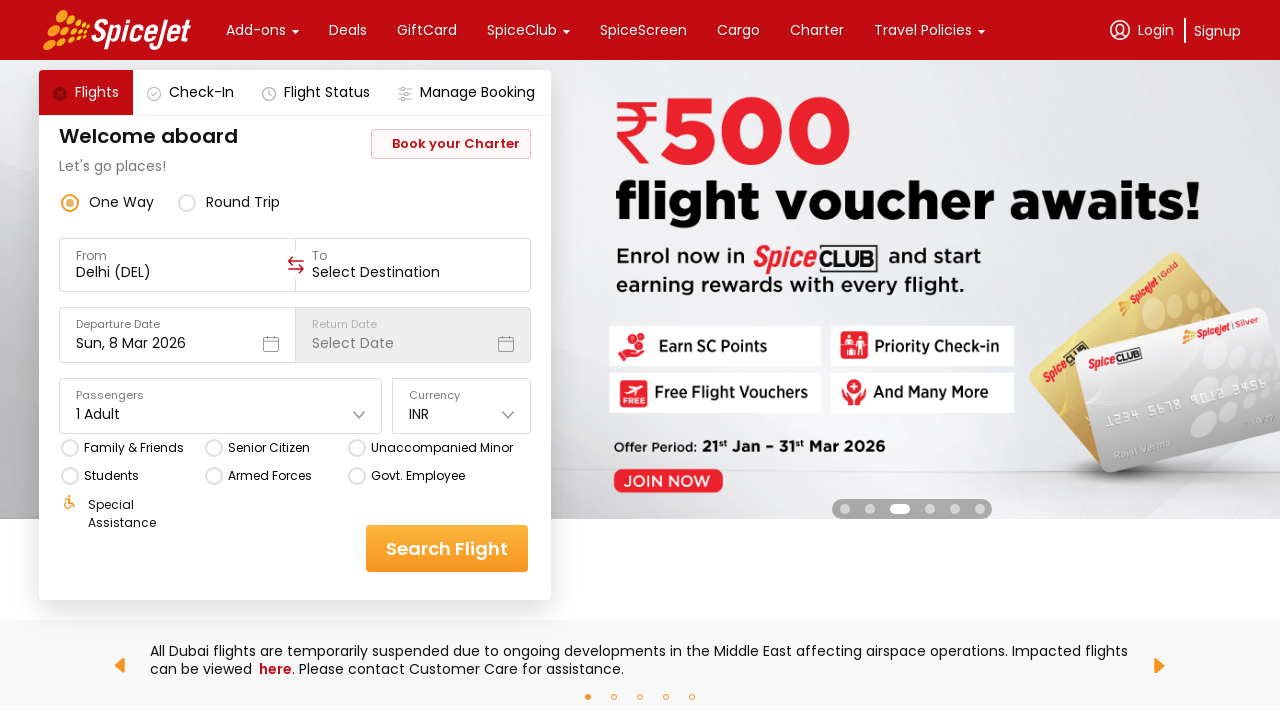

Selected one-way trip option at (108, 202) on div[data-testid='one-way-radio-button']
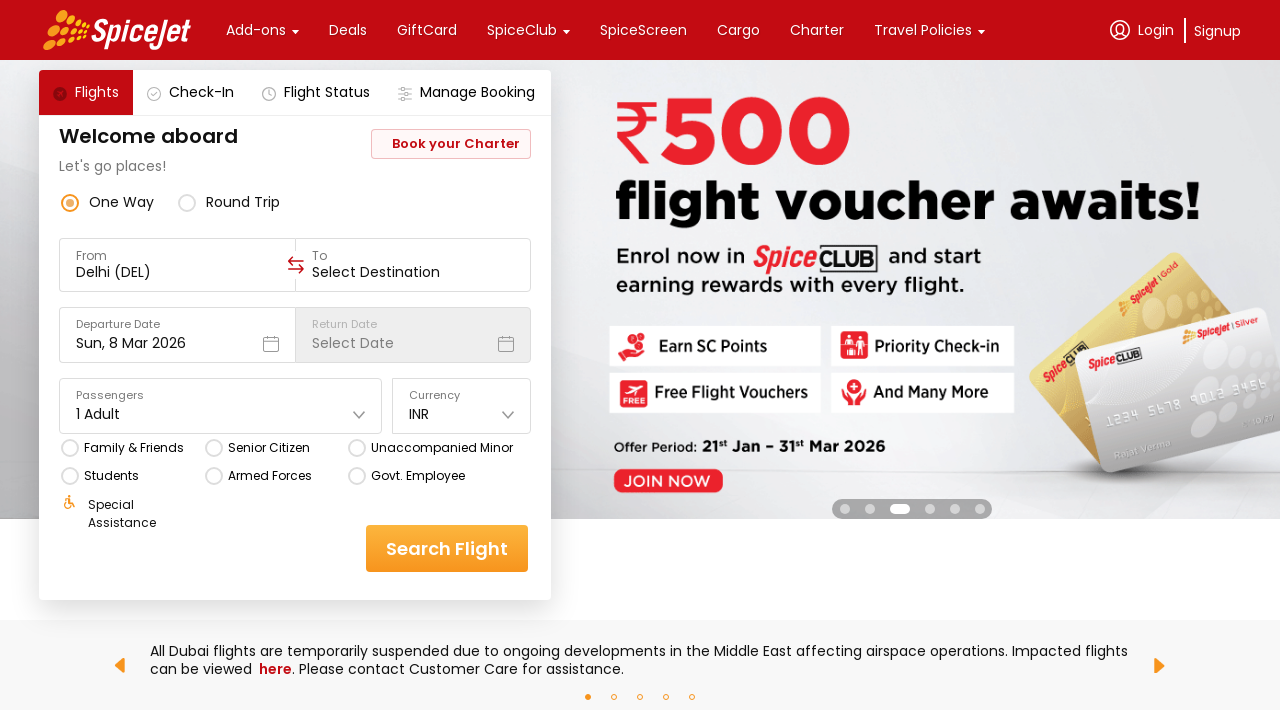

Clicked on From city dropdown at (178, 272) on xpath=//div[text()='From']/following-sibling::div[1]
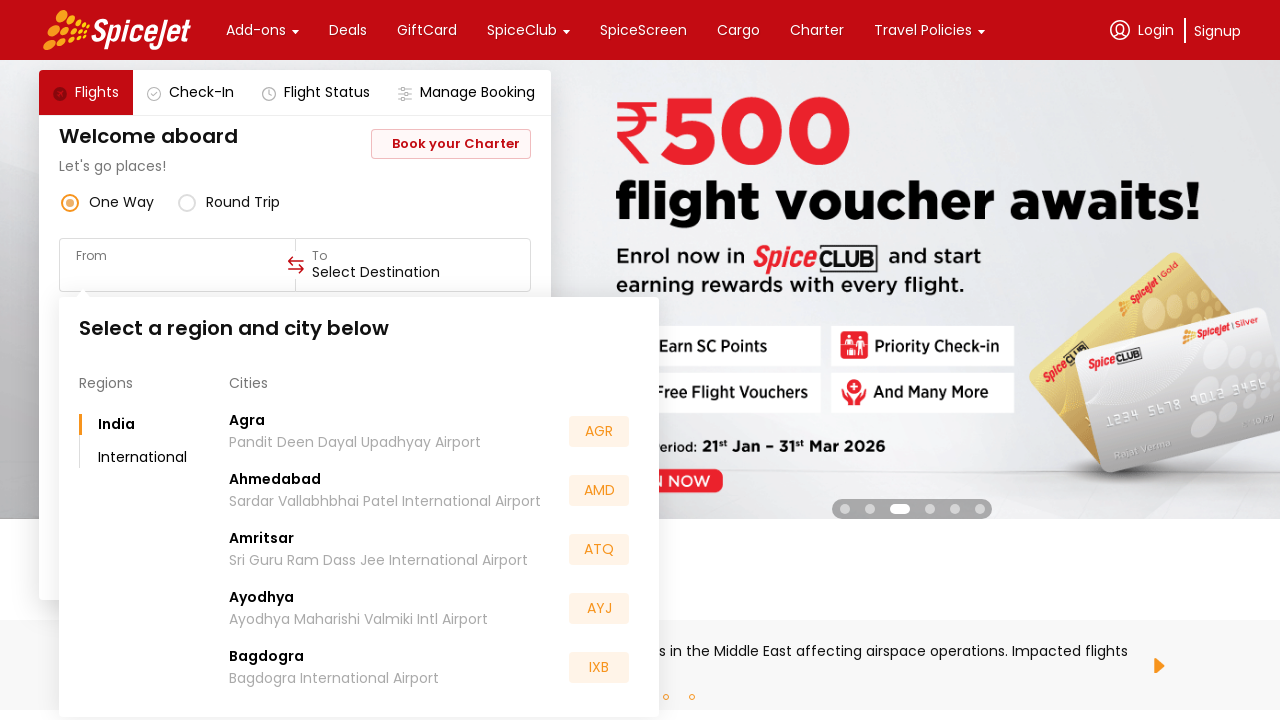

Selected Hyderabad as departure city at (270, 552) on xpath=//div[text()='Hyderabad']
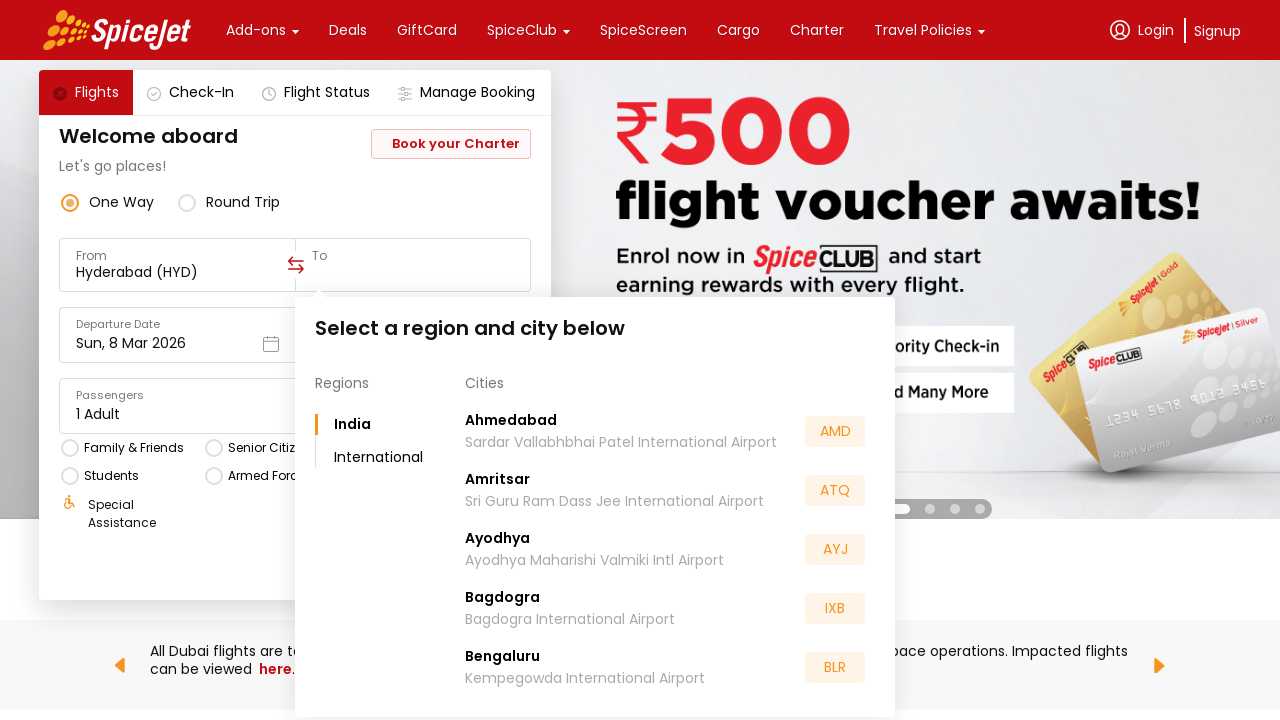

Selected Chennai as destination city at (496, 552) on xpath=//div[text()='Chennai']
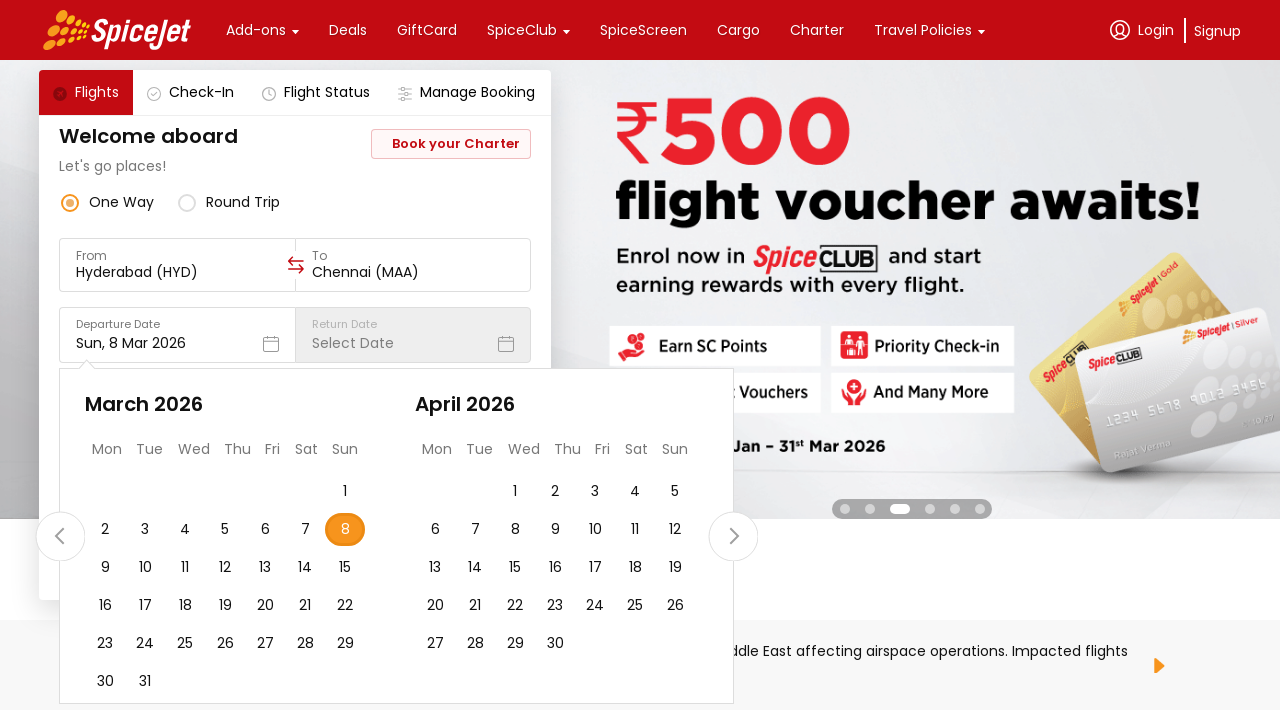

Selected departure date from calendar at (345, 530) on div[data-testid*='undefined-month'] div[class*='r-jwli3a']
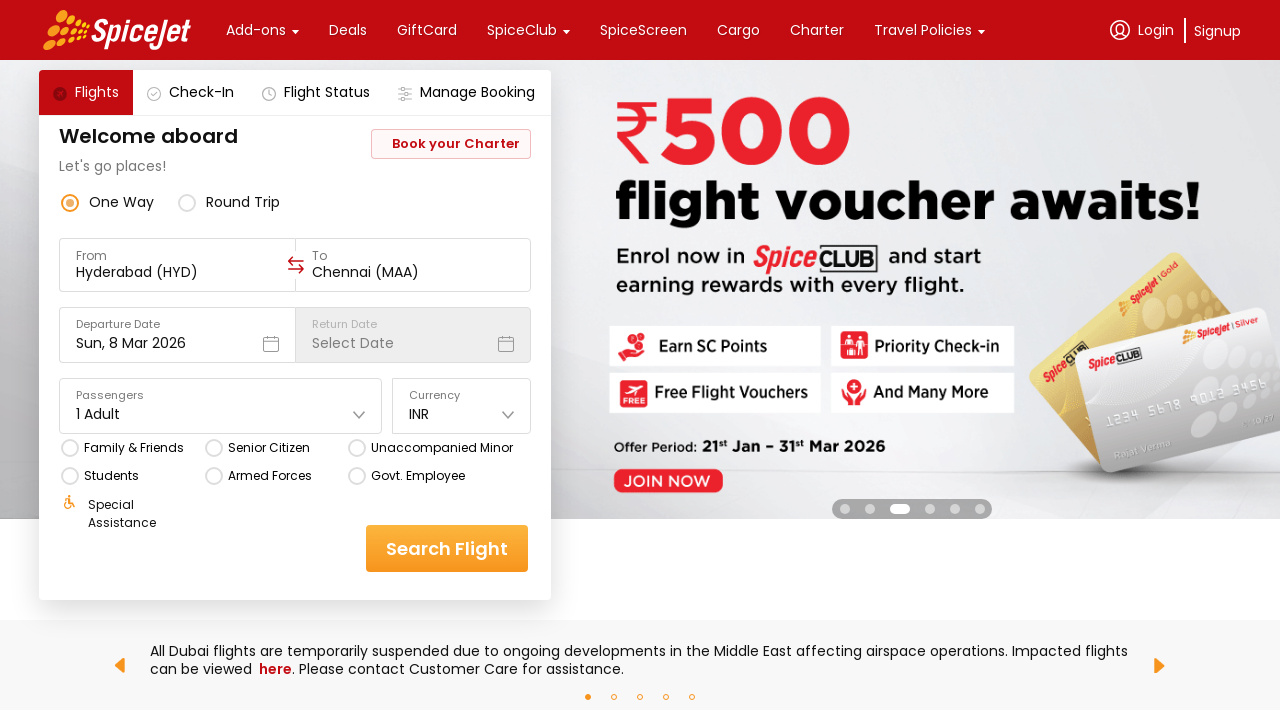

Opened passengers dropdown at (221, 396) on xpath=//div[text()='Passengers']
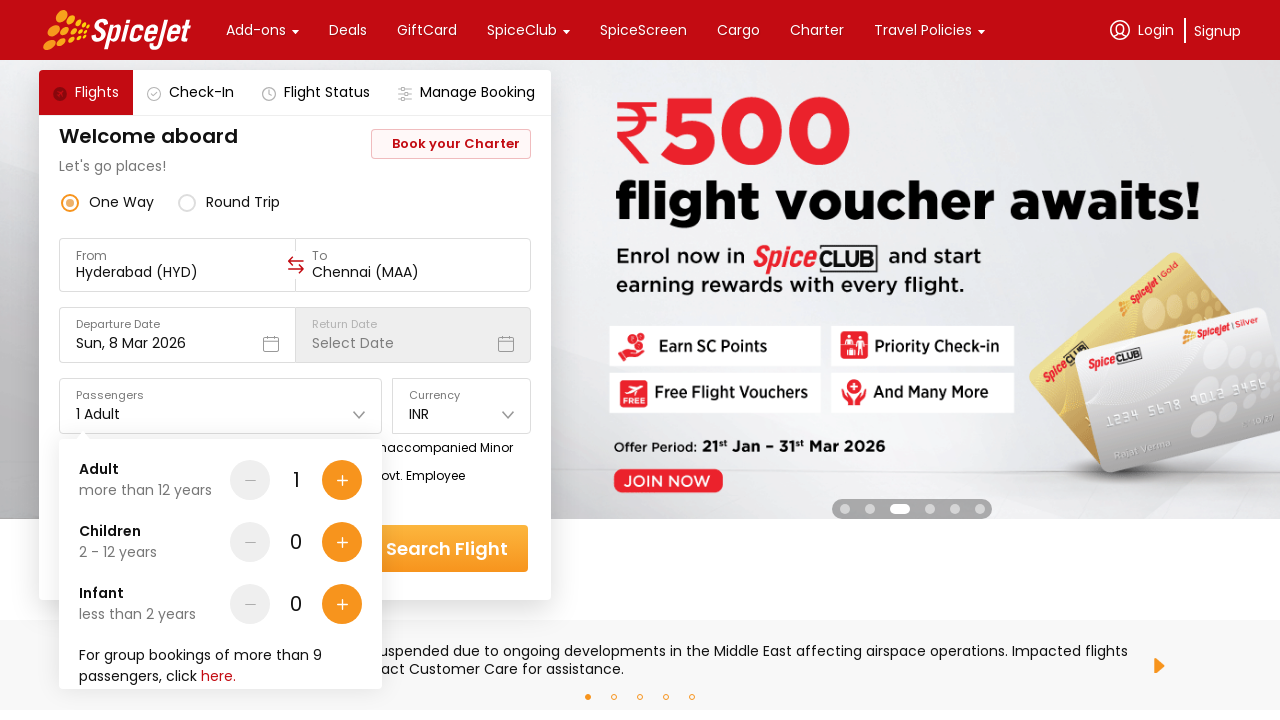

Added first child passenger at (342, 542) on div[data-testid='Children-testID-plus-one-cta']
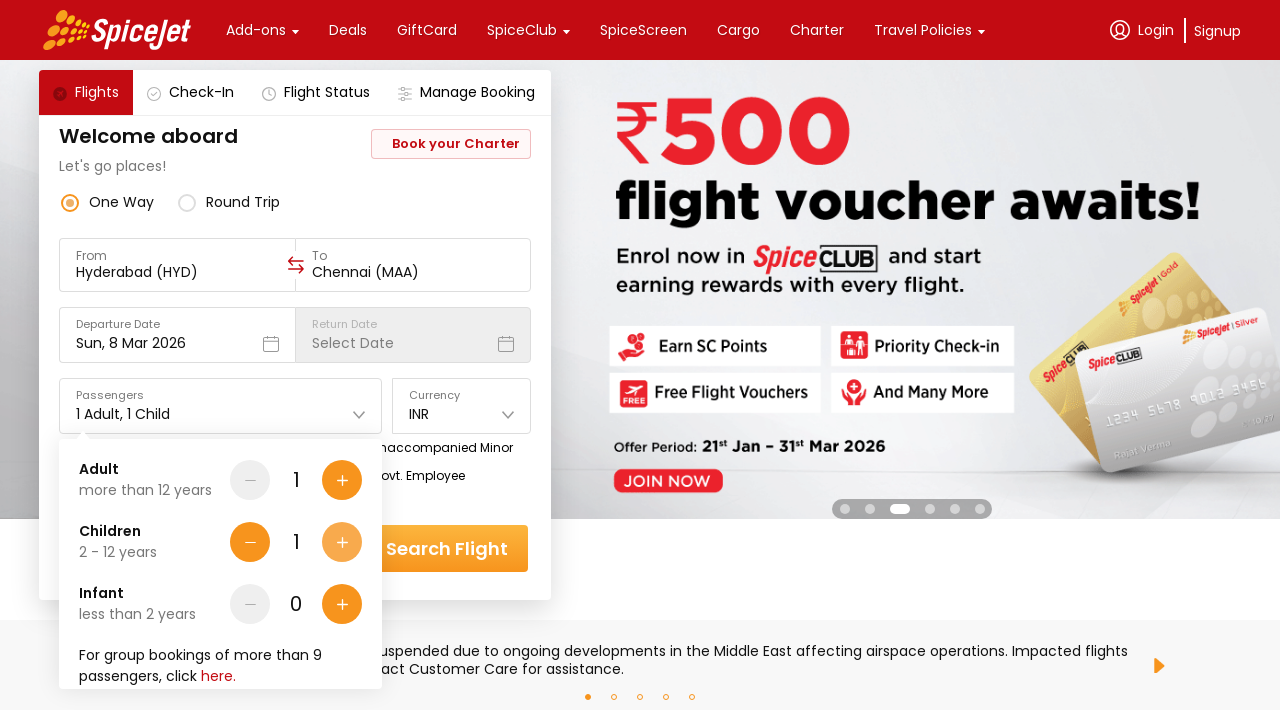

Added second child passenger at (342, 542) on div[data-testid='Children-testID-plus-one-cta']
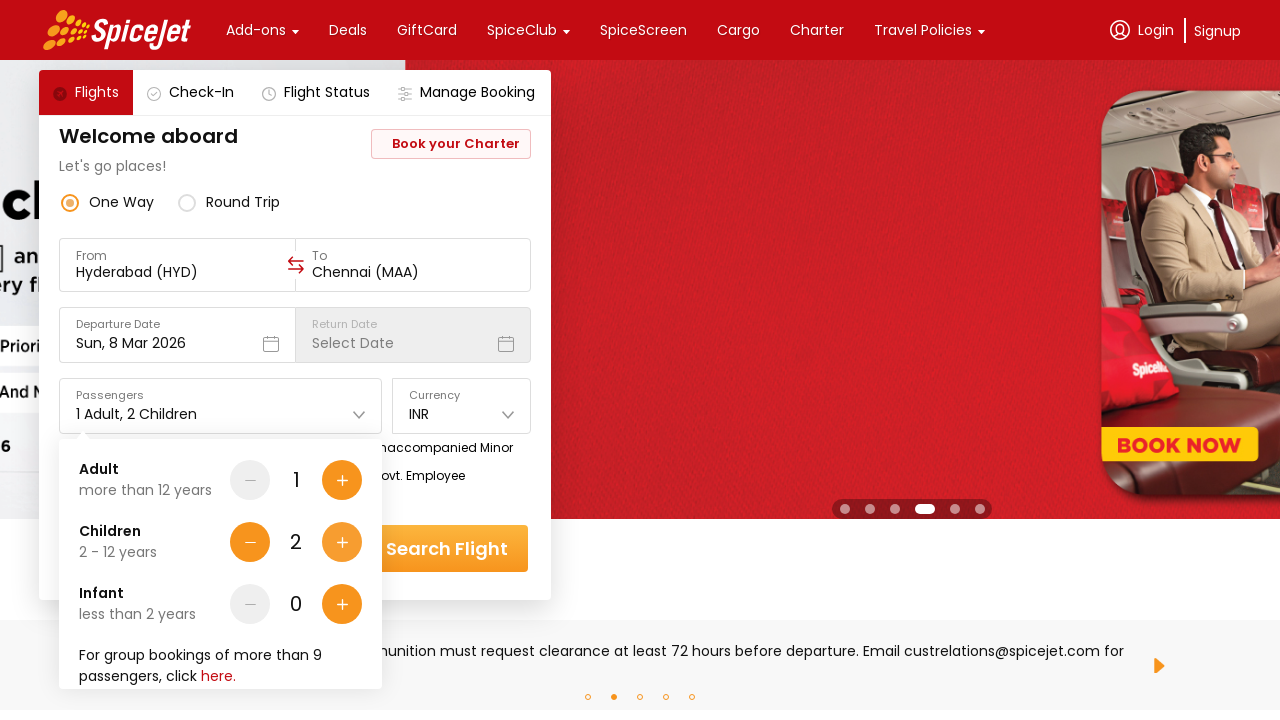

Opened currency dropdown at (462, 396) on xpath=//div[text()='Currency']
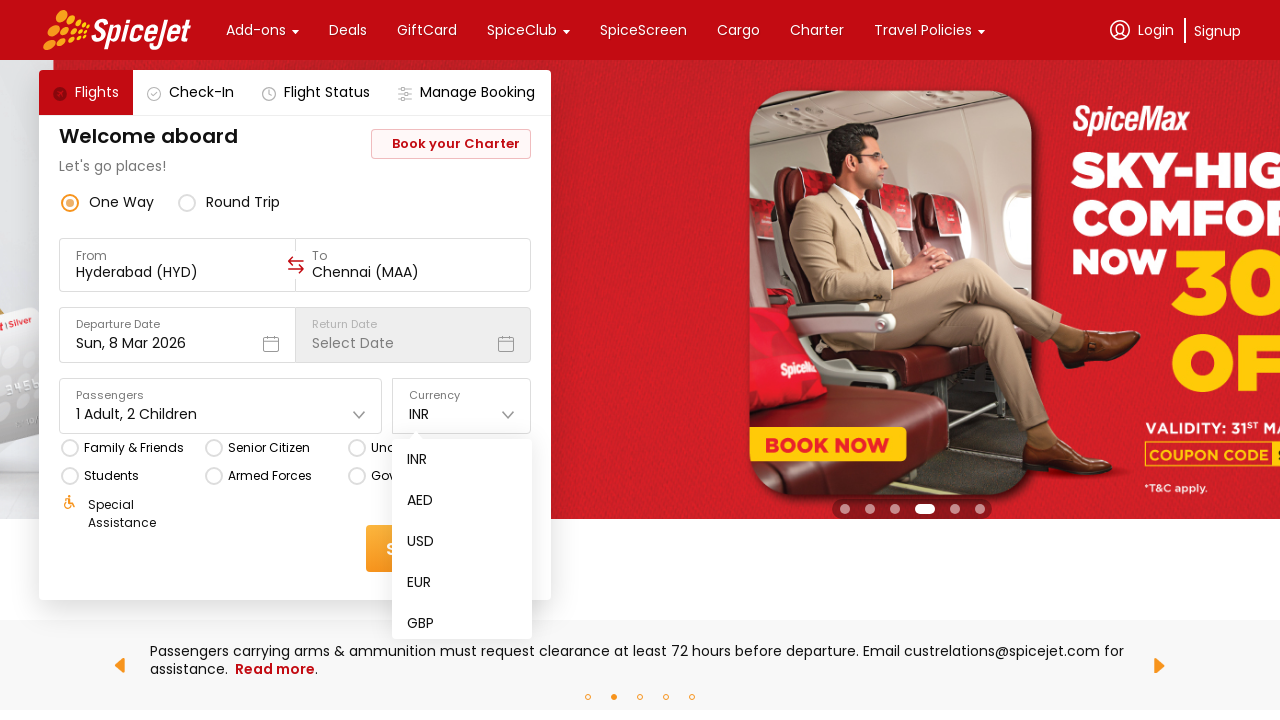

Changed currency to USD at (421, 542) on xpath=//div[text()='USD']
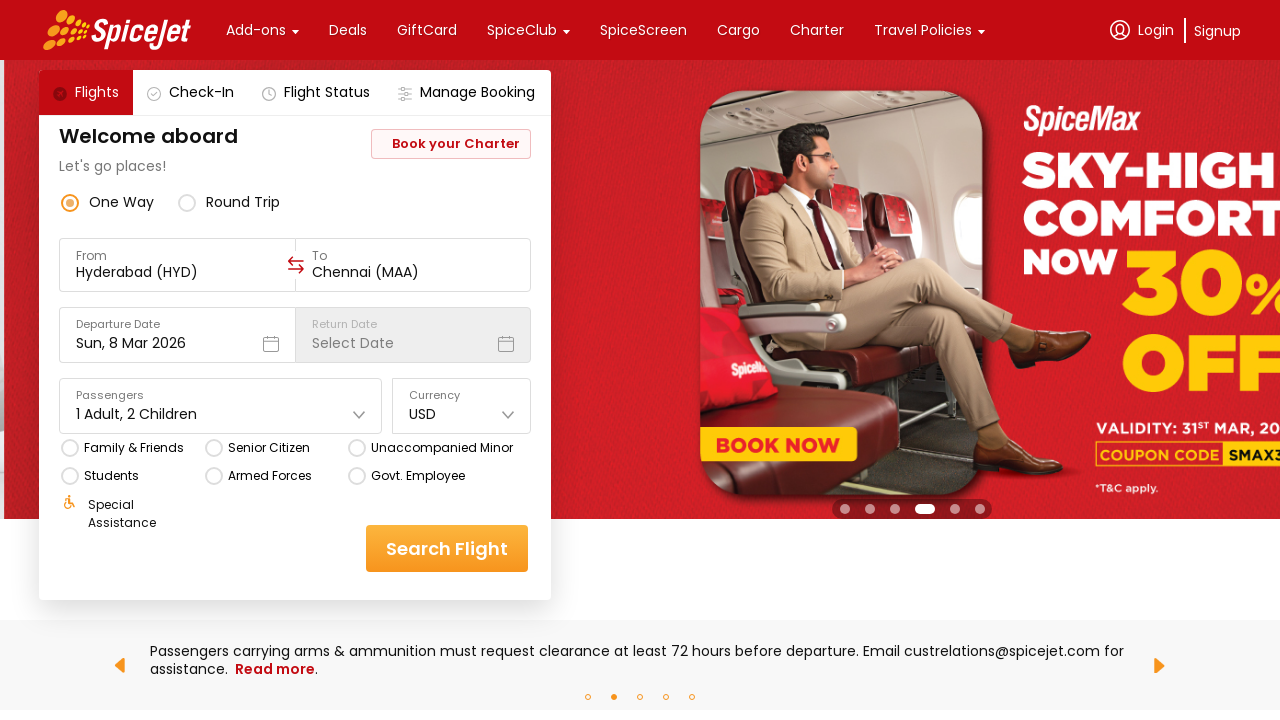

Selected Students fare type at (112, 476) on xpath=//div[text()='Students']
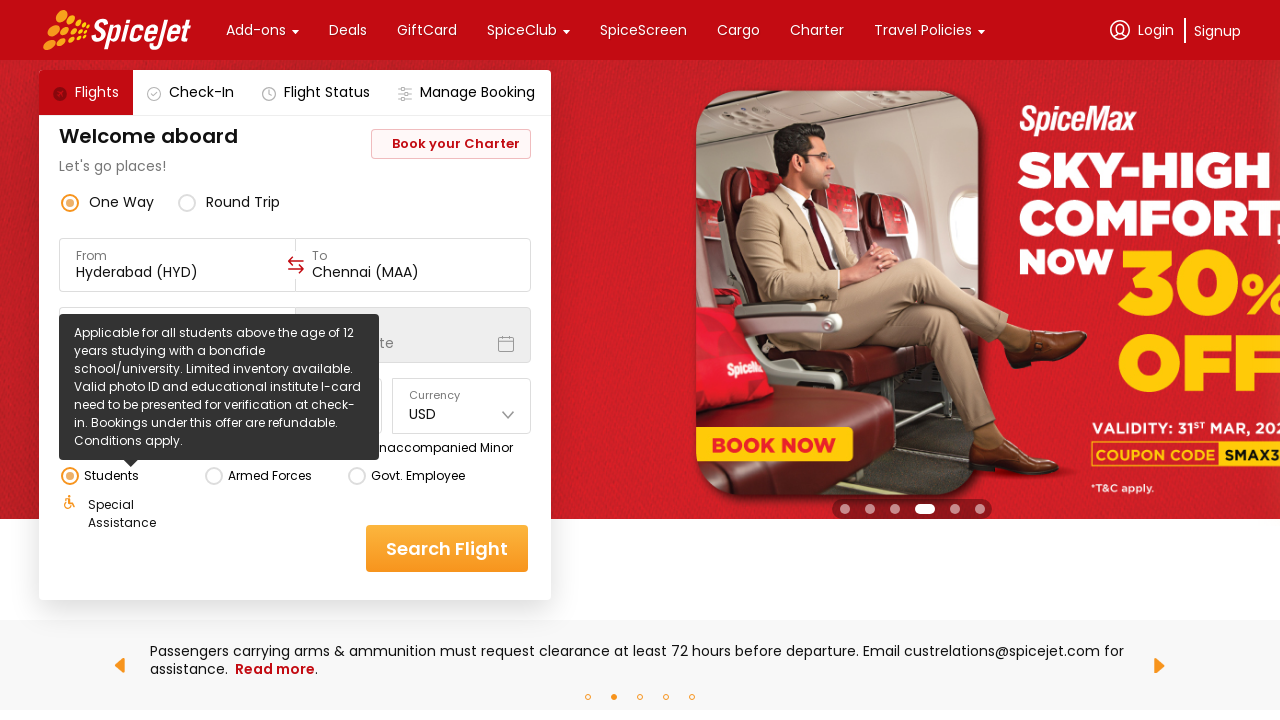

Clicked Search Flight button to initiate search at (447, 548) on xpath=//div[text()='Search Flight']/parent::div
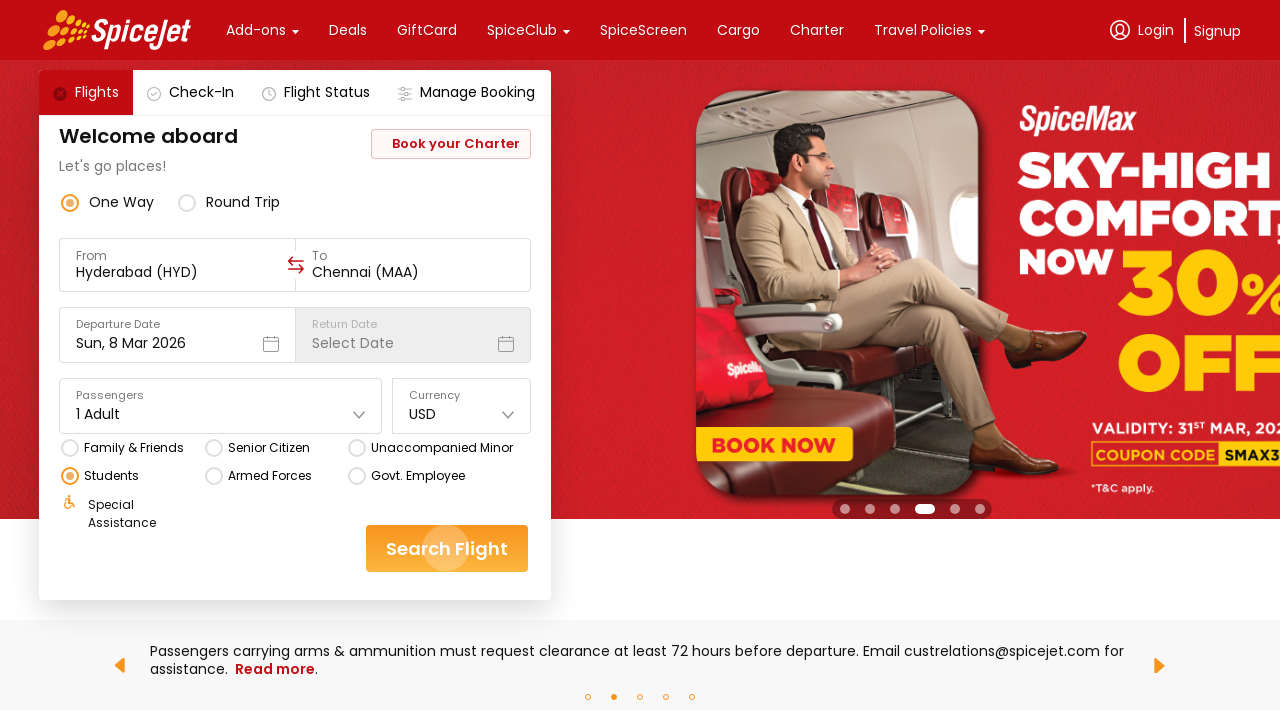

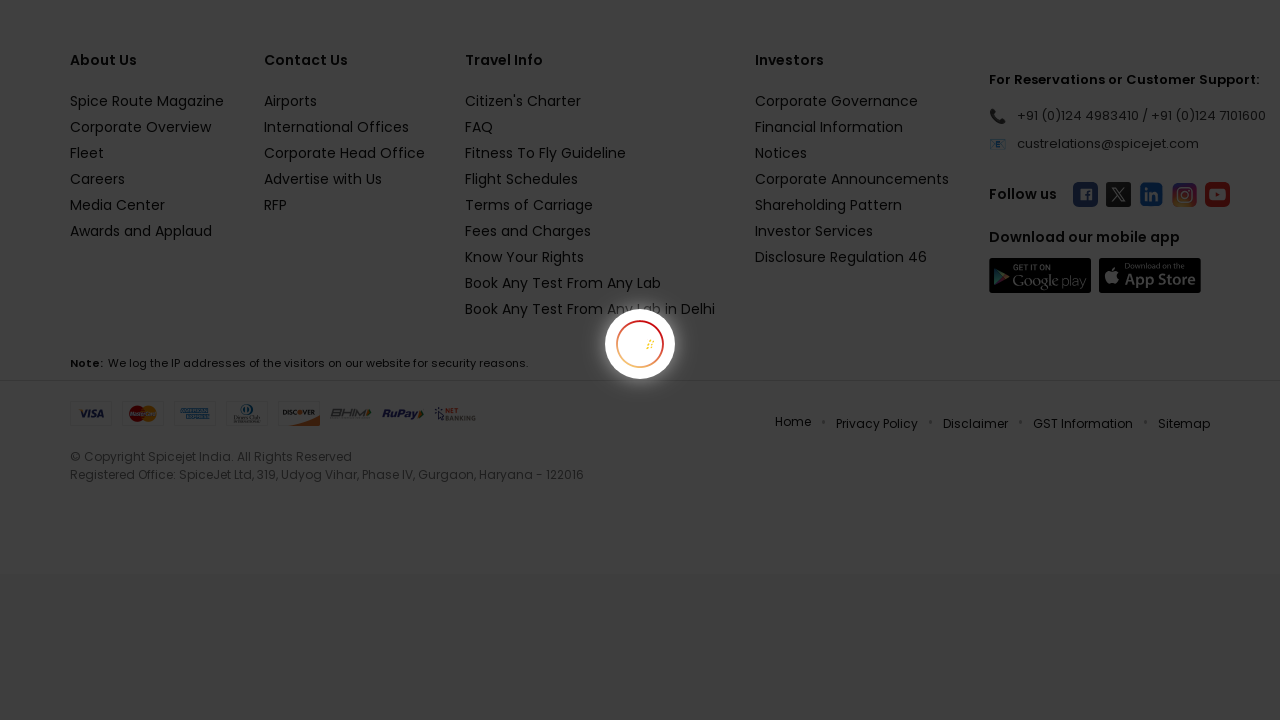